Navigates to a Stepik lesson step, fills in an answer in the textarea field, and clicks the submit button to submit the solution.

Starting URL: https://stepik.org/lesson/25969/step/12

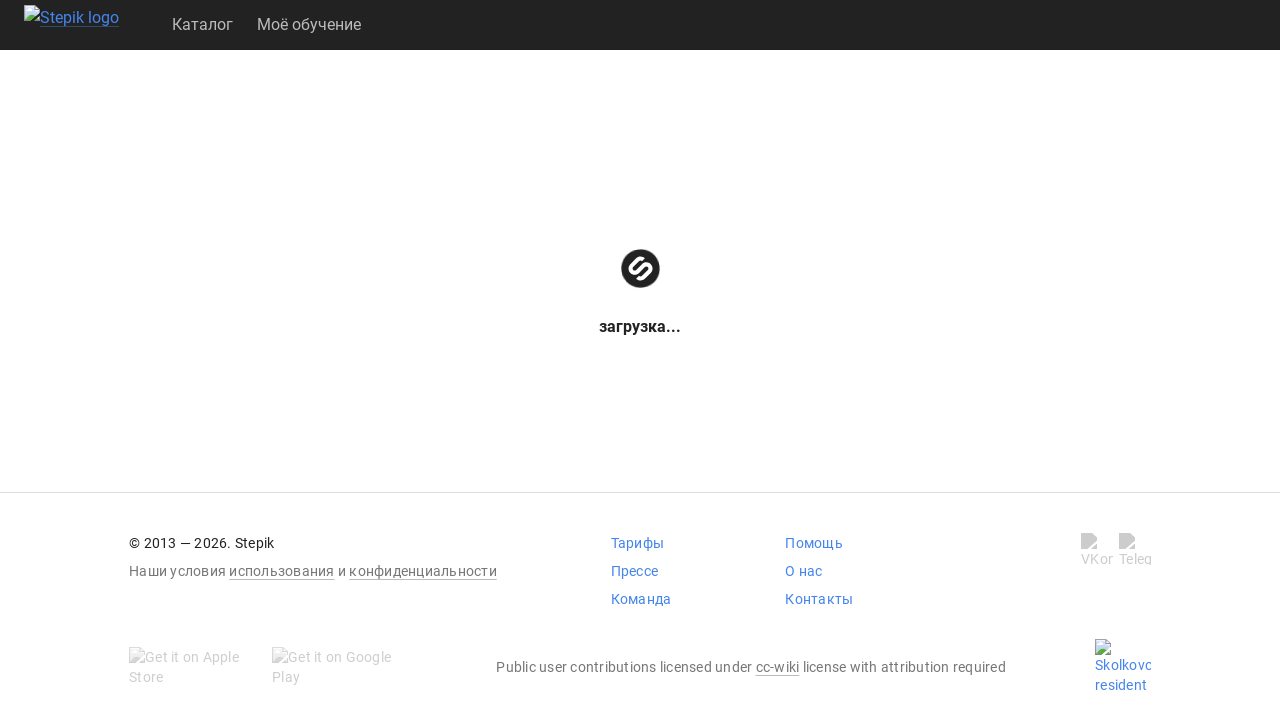

Textarea field loaded on Stepik lesson step
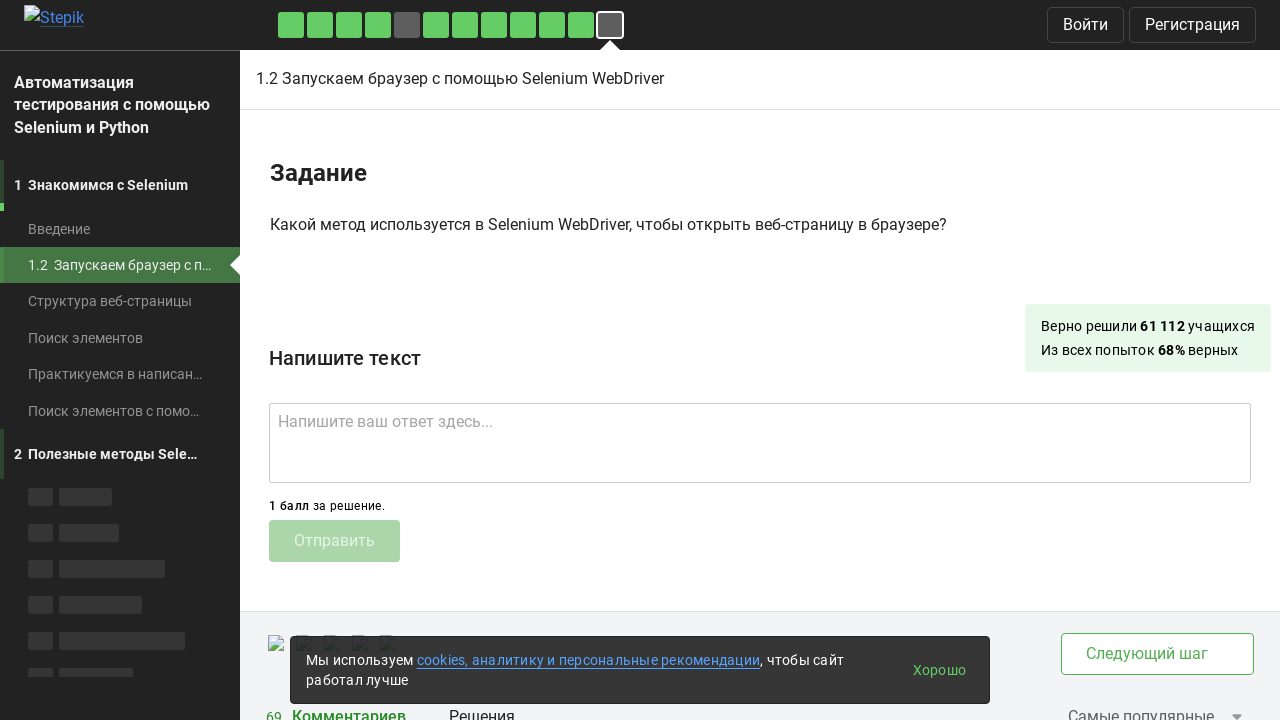

Filled textarea with answer 'get()' on .textarea
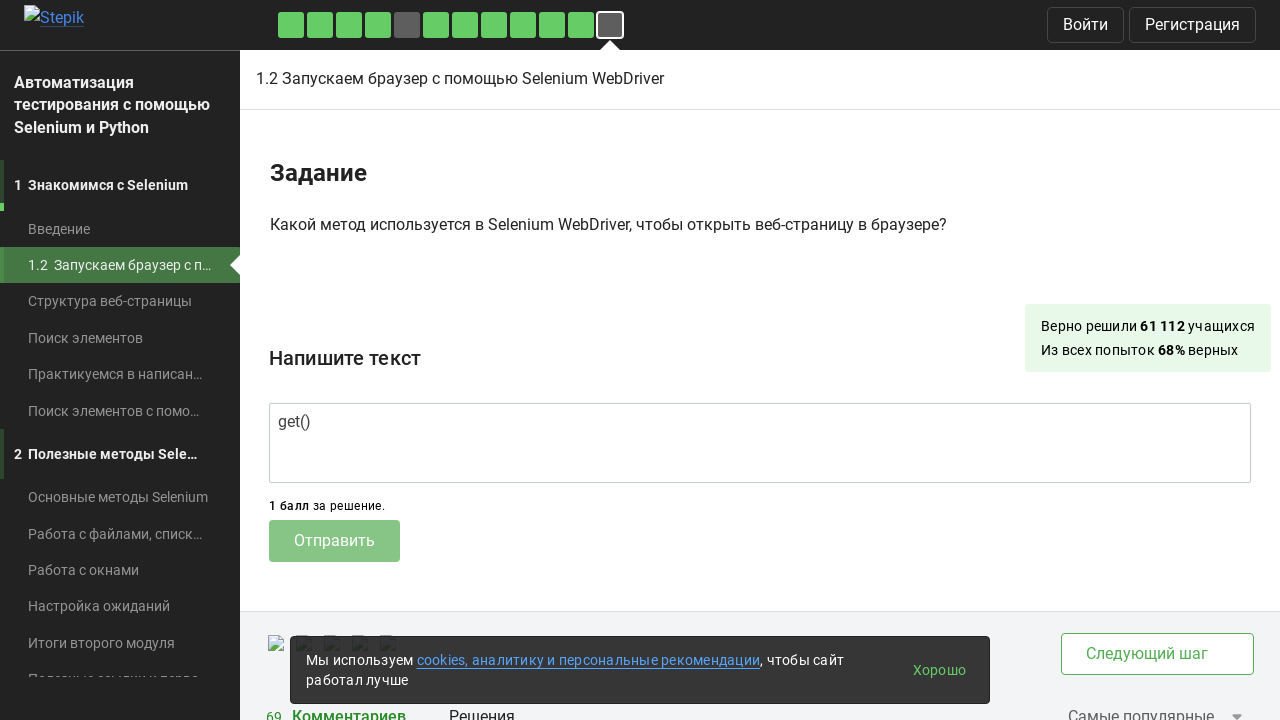

Clicked submit button to submit the solution at (334, 541) on .submit-submission
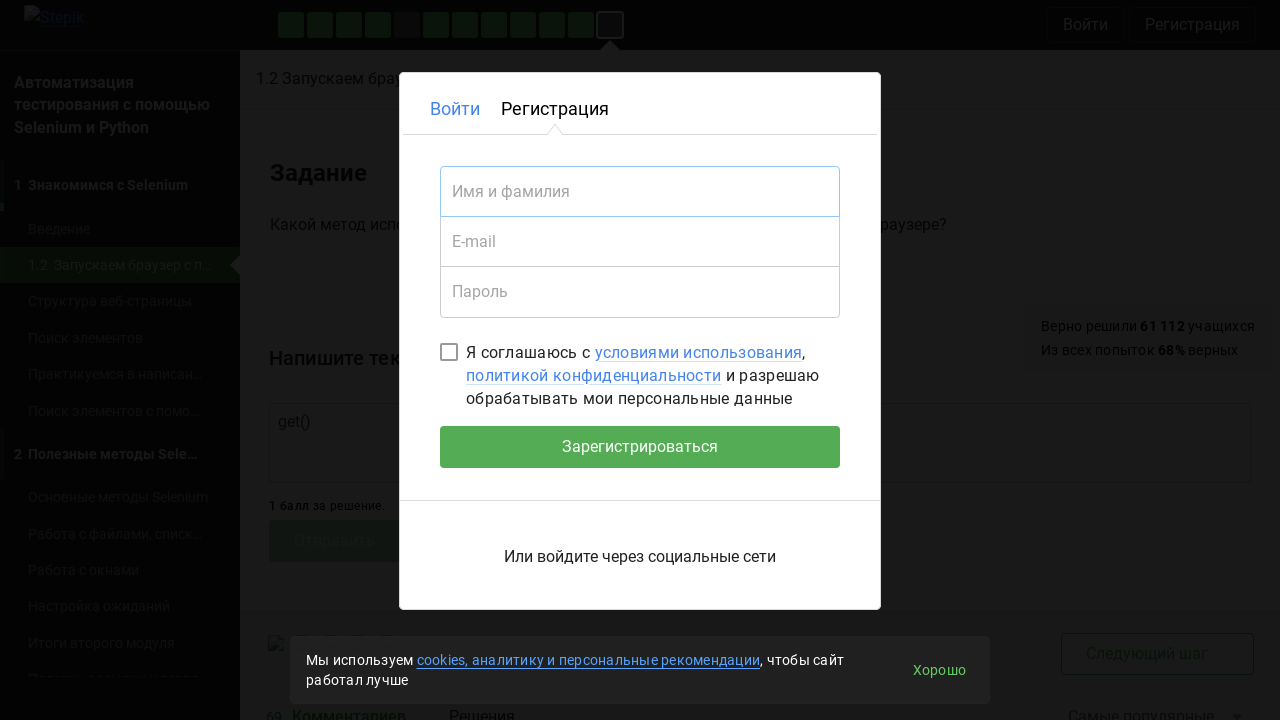

Waited 2 seconds for submission to be processed
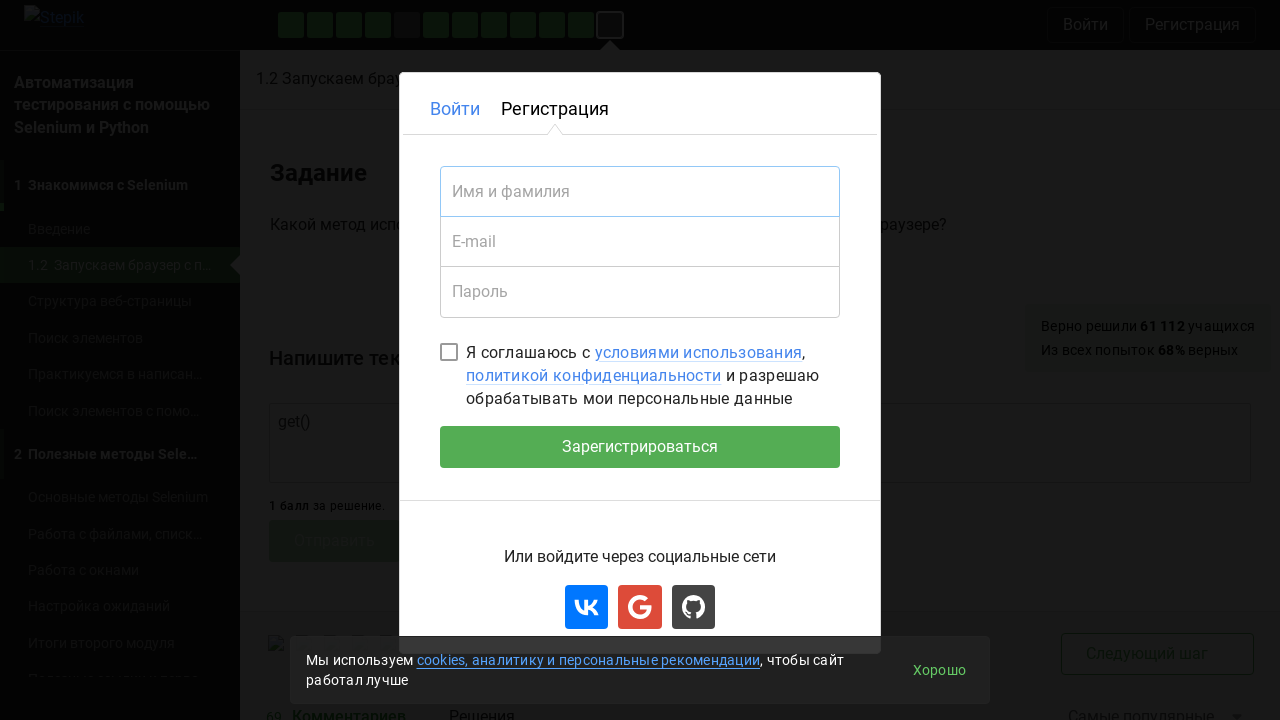

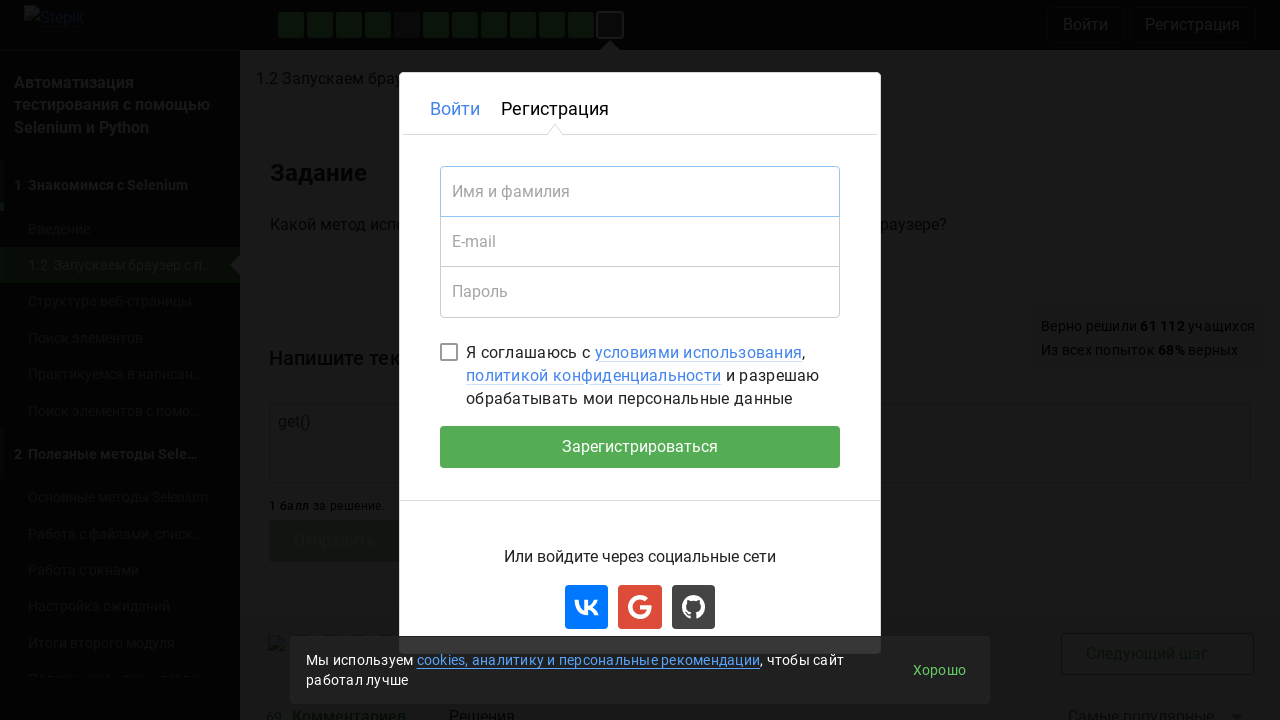